Clicks the link to navigate from the BMR calculator to the Calorie Calculator page.

Starting URL: https://www.calculator.net/bmr-calculator.html

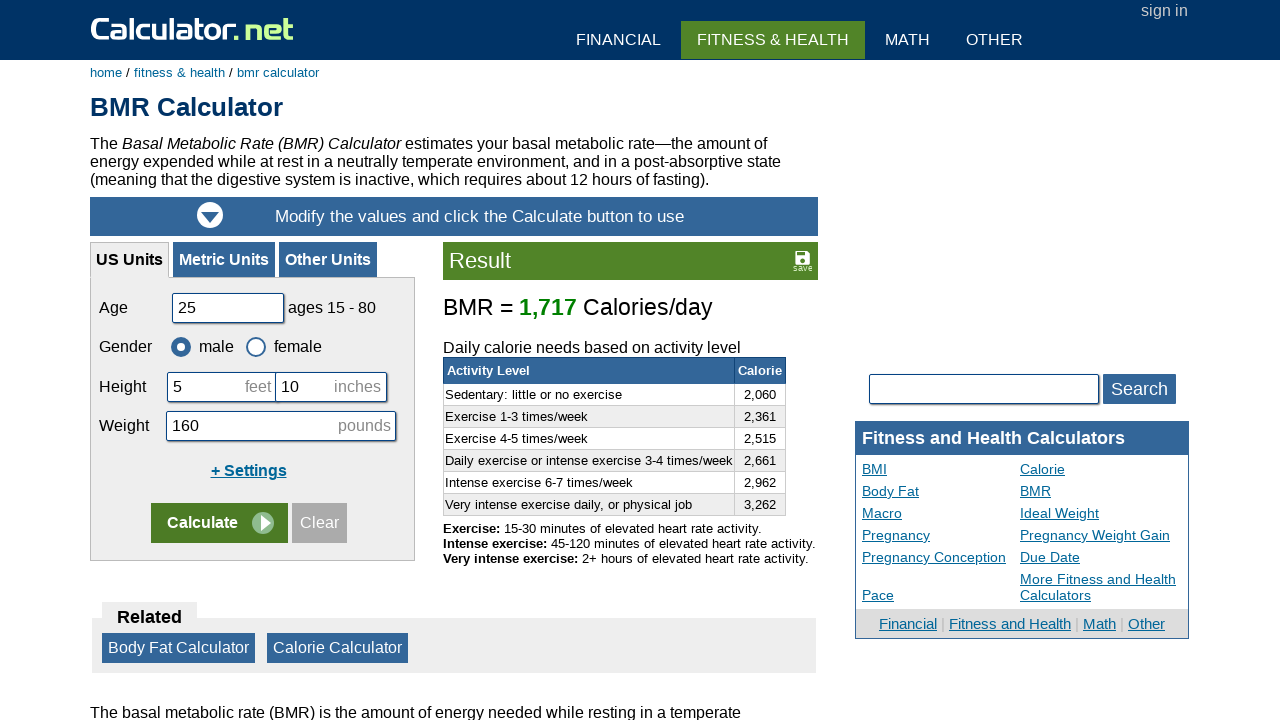

Clicked the link to navigate to Calorie Calculator page at (338, 648) on #content > fieldset > a:nth-child(3)
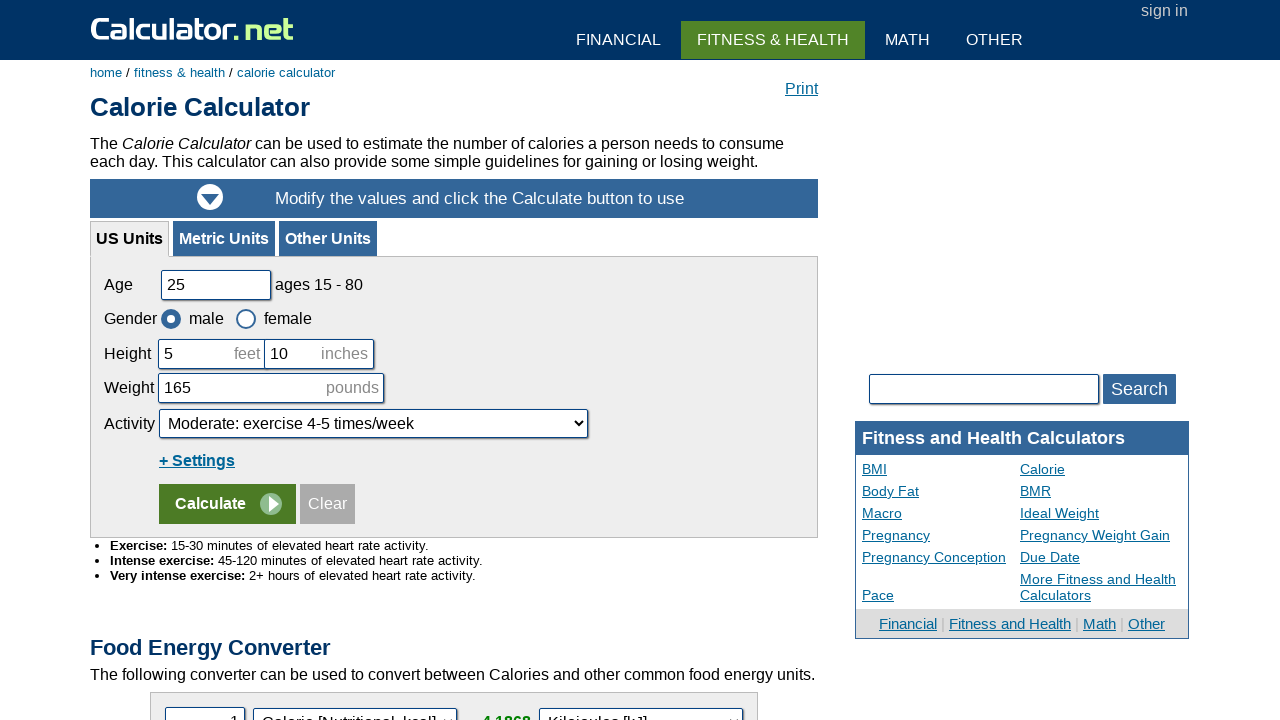

Successfully navigated to Calorie Calculator page
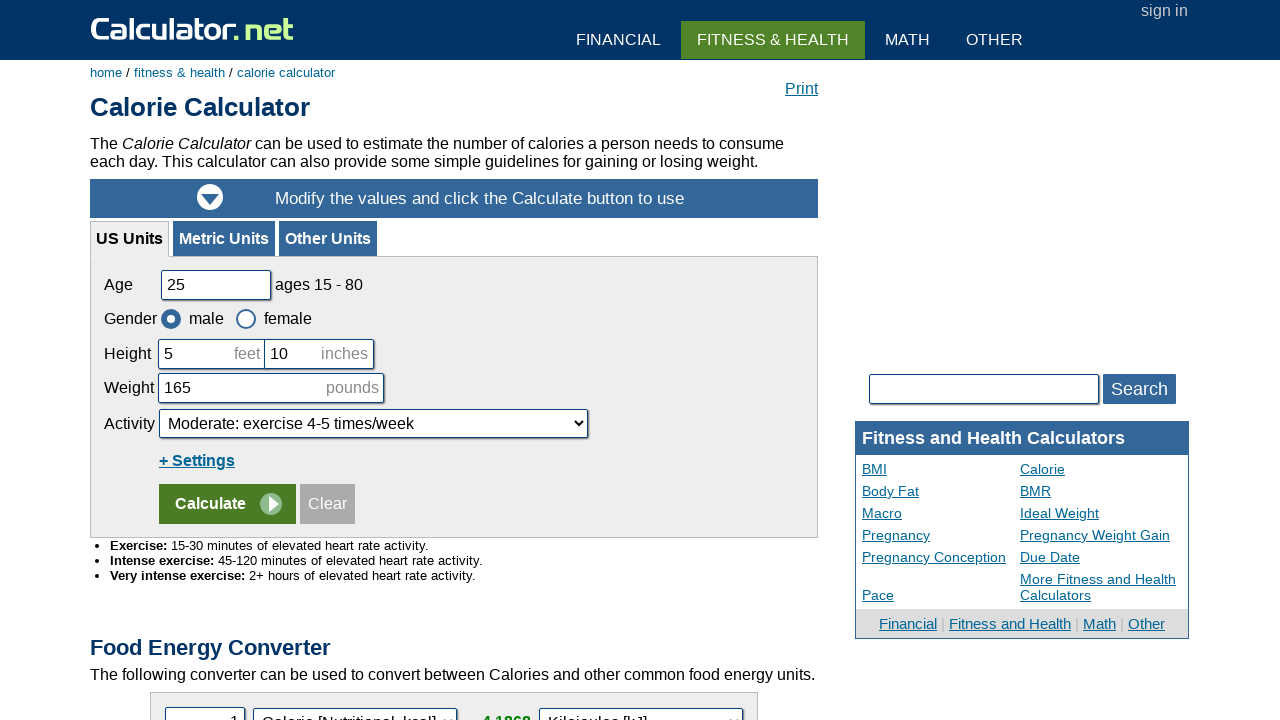

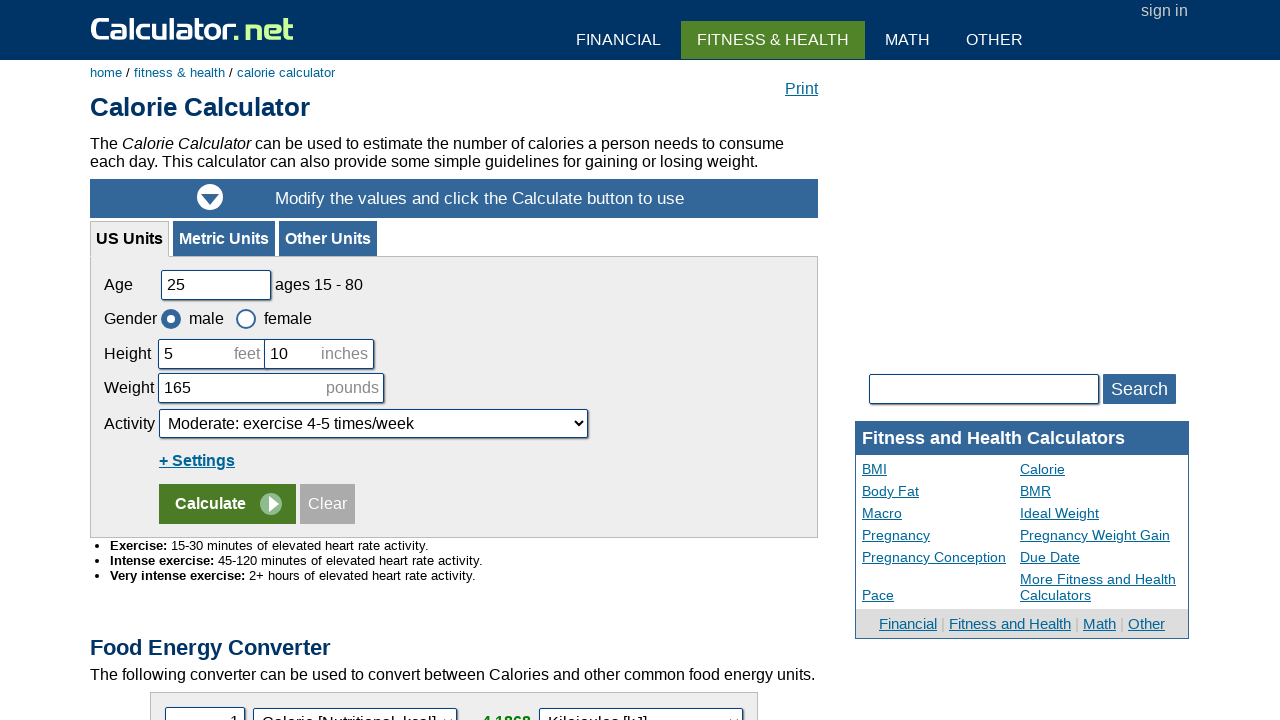